Tests navigation by finding and clicking on an admin link if visible

Starting URL: https://automationintesting.online/

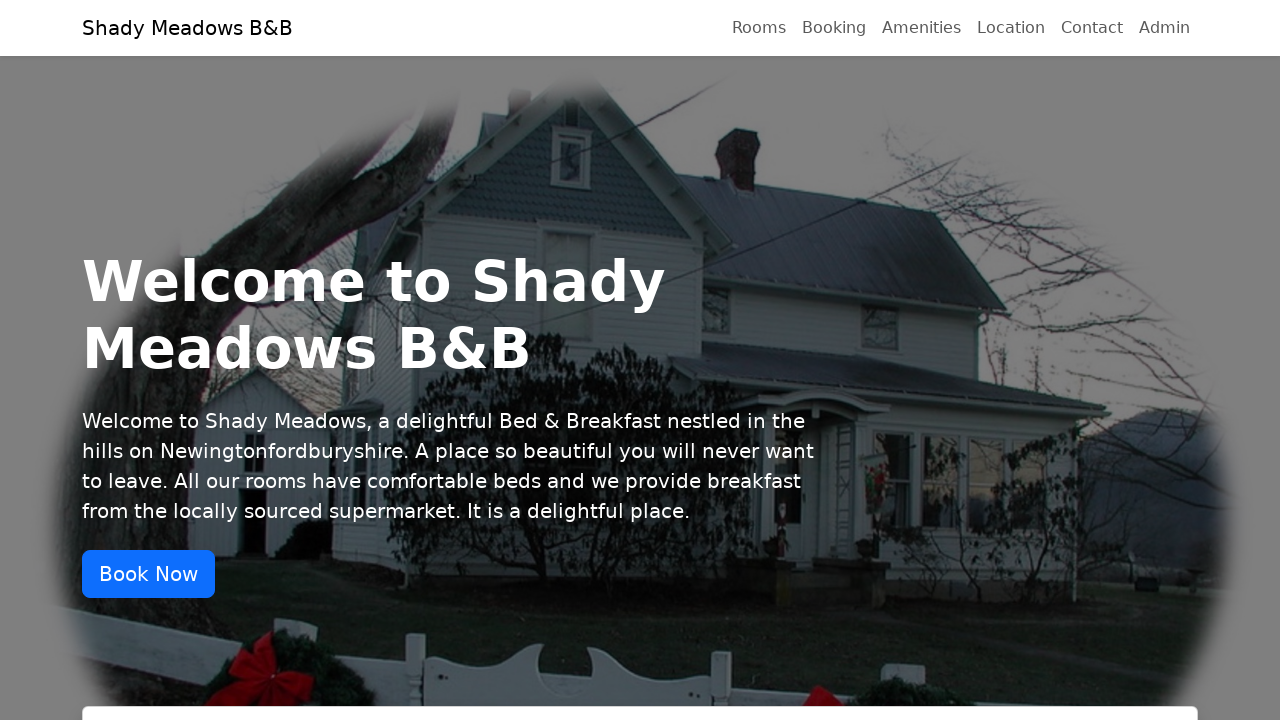

Waited for page to reach networkidle state
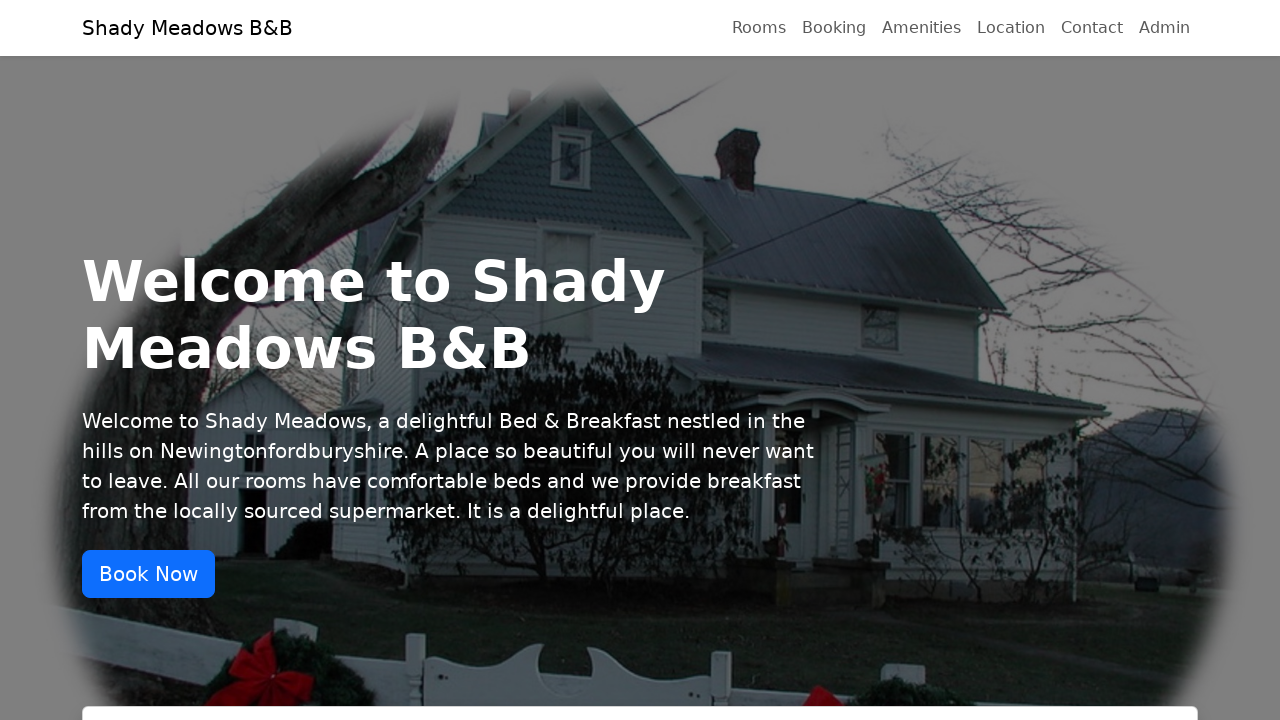

Located all anchor elements on the page
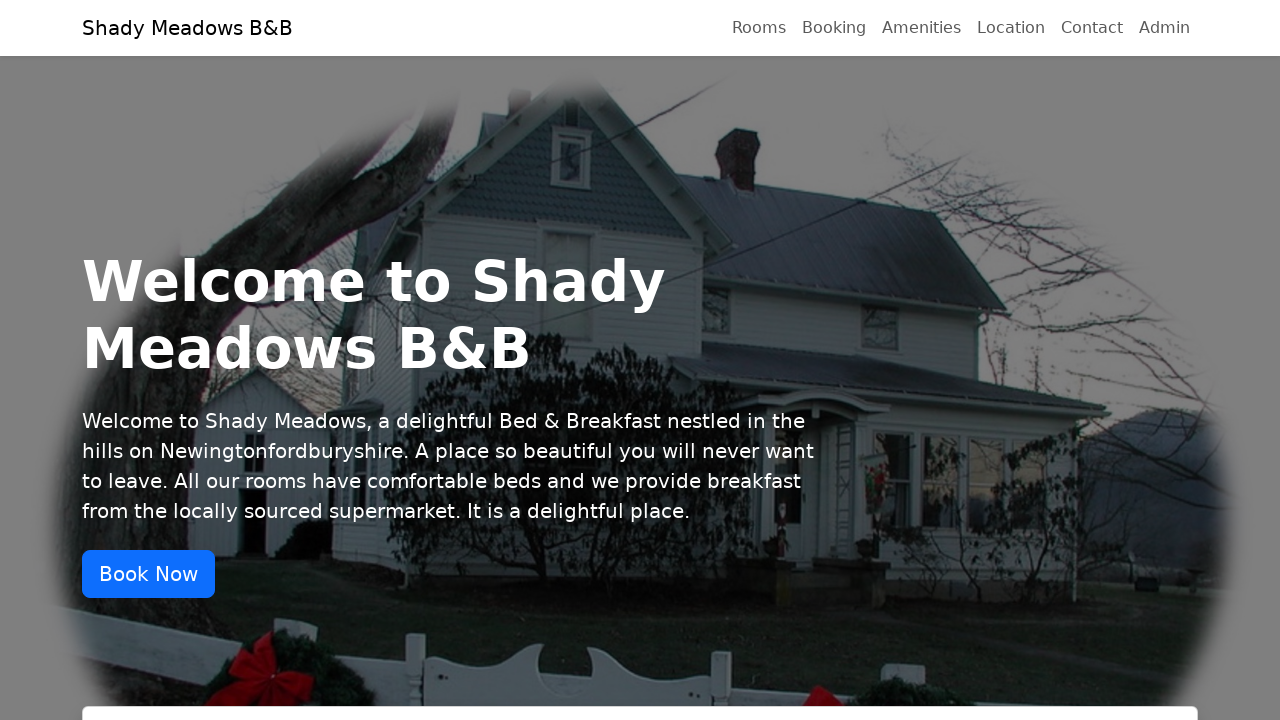

Found 24 links on the page
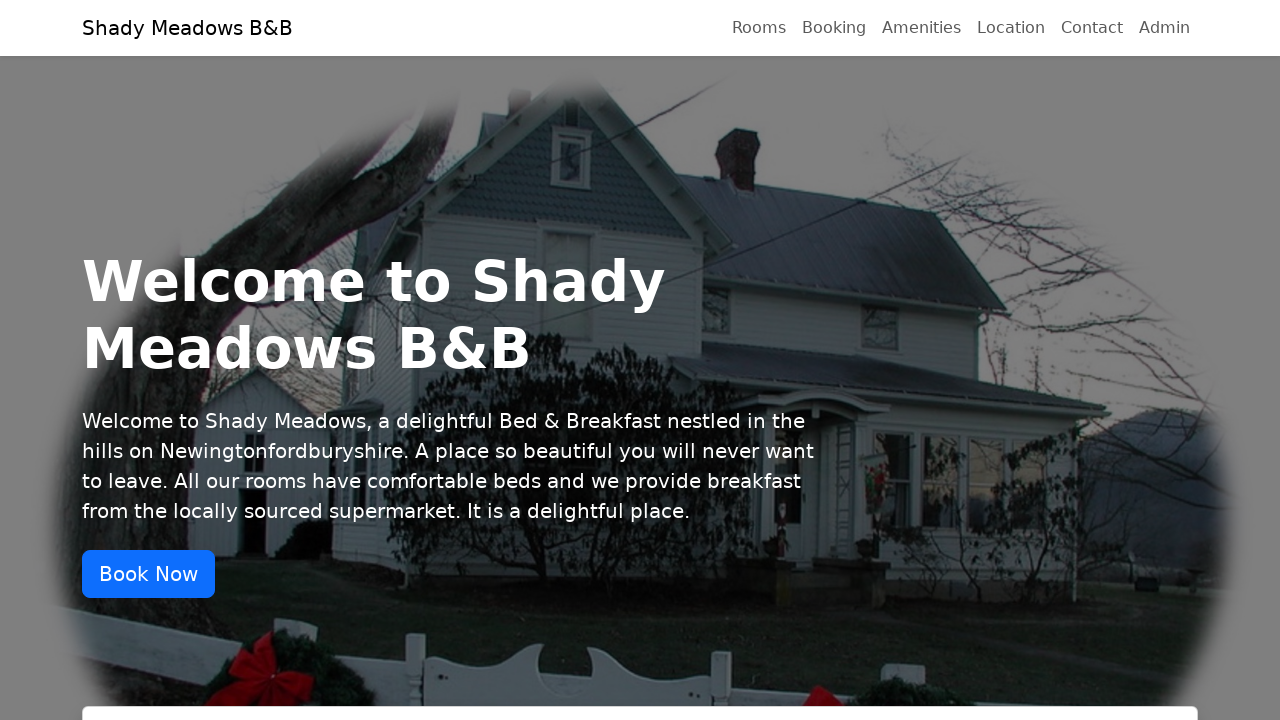

Filtered links to find admin link
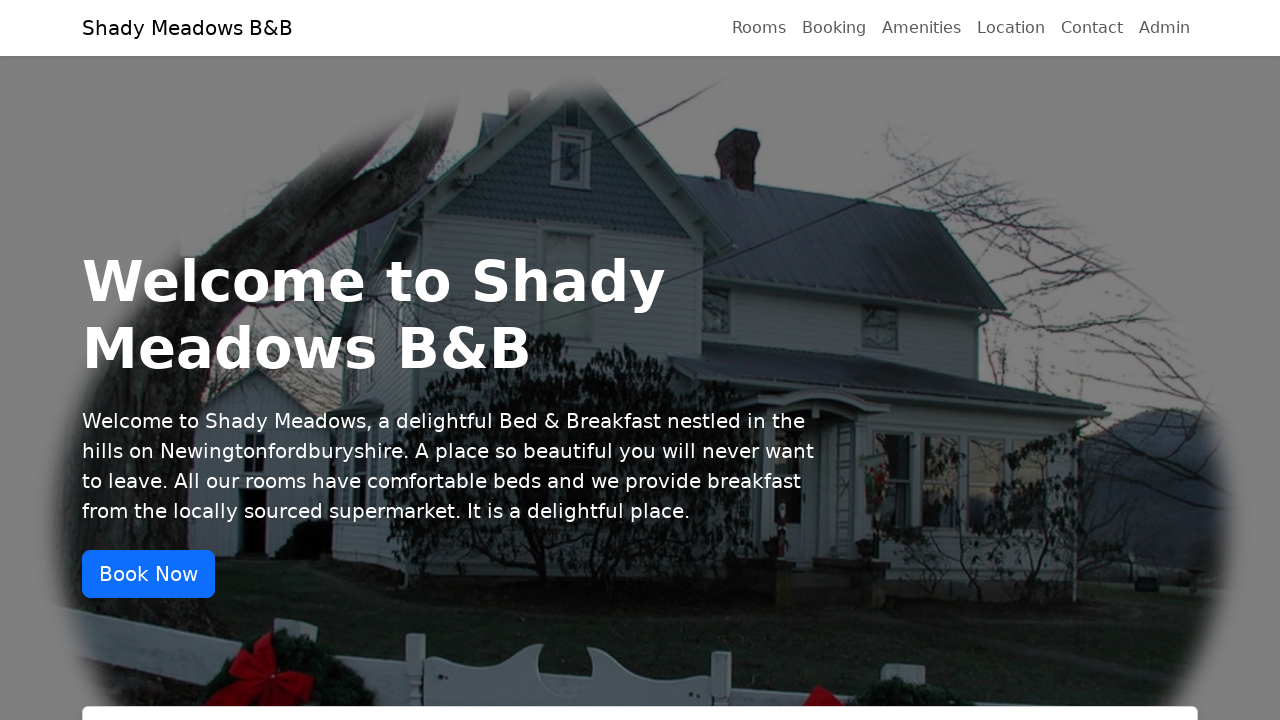

Checked if admin link is visible
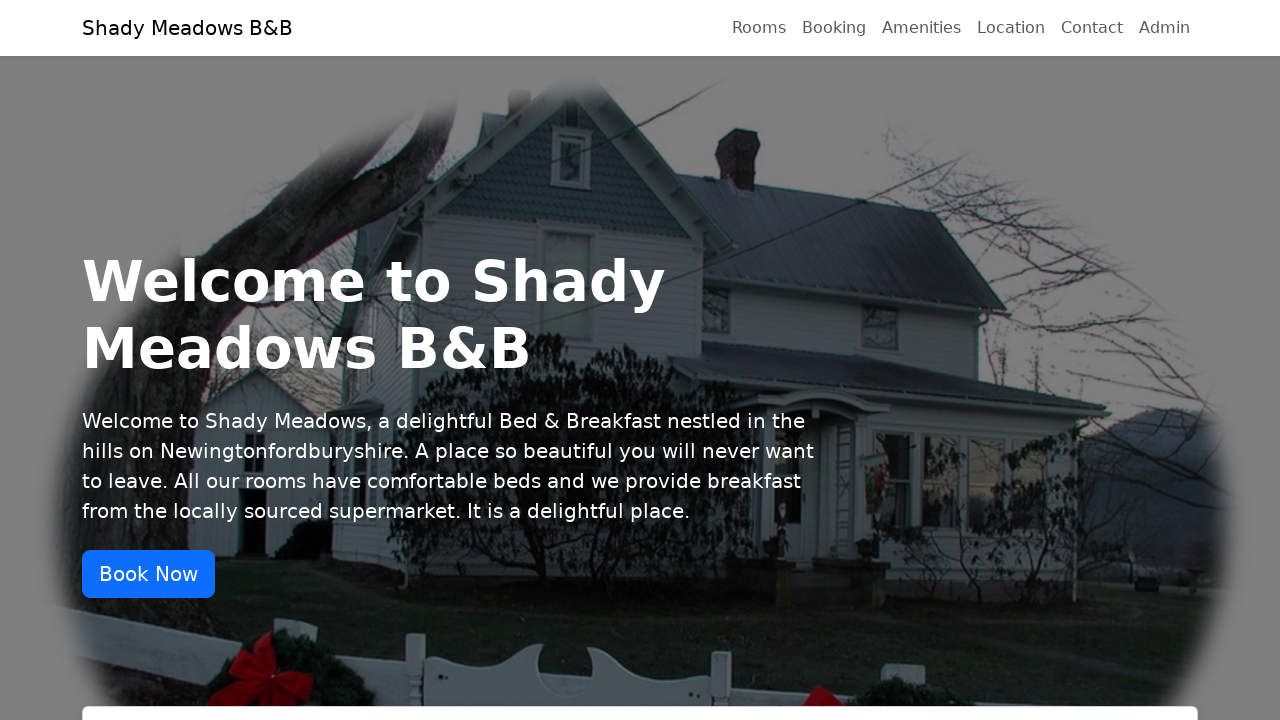

Clicked visible admin link at (1164, 28) on a >> internal:has-text="admin"i >> nth=0
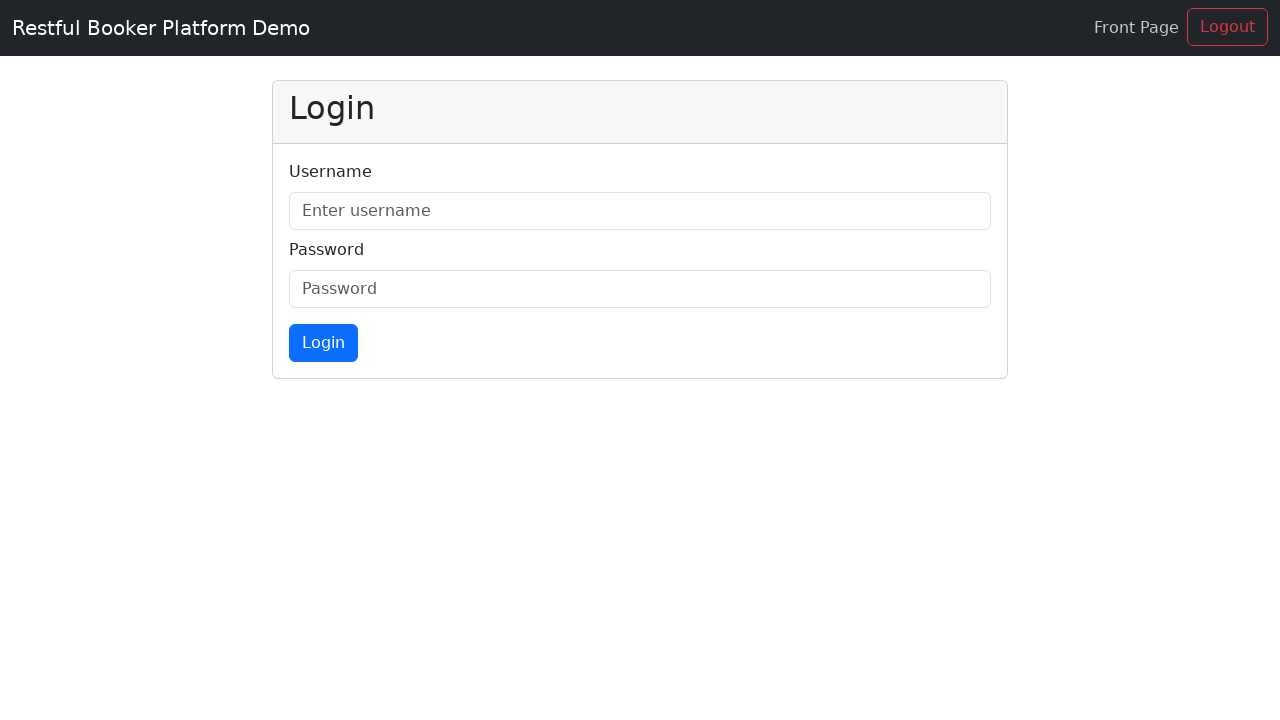

Waited 2 seconds after clicking admin link
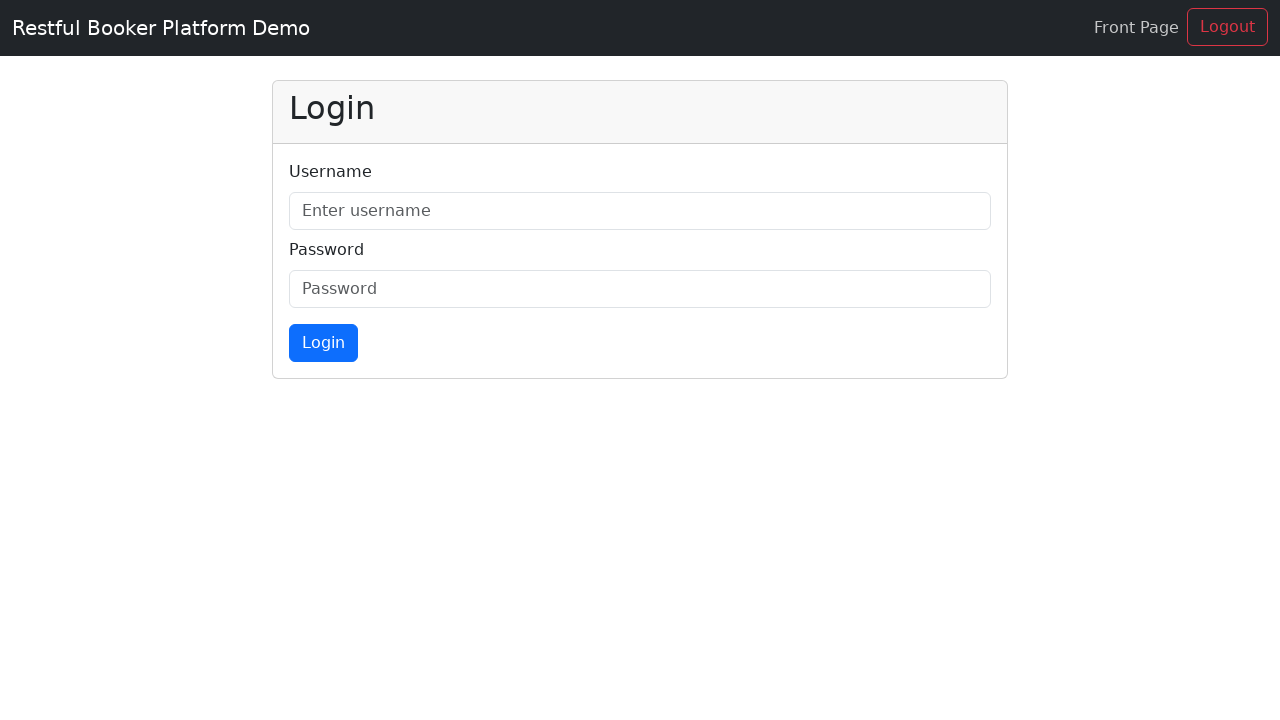

Verified page URL exists after navigation
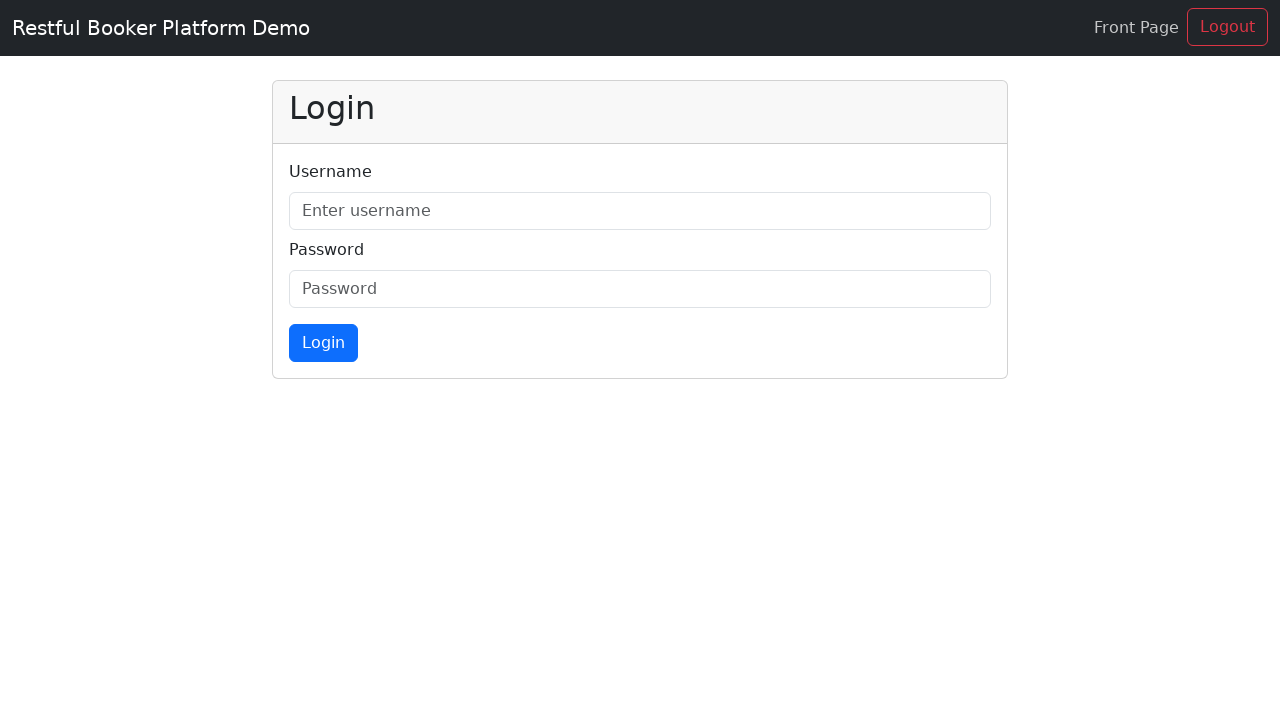

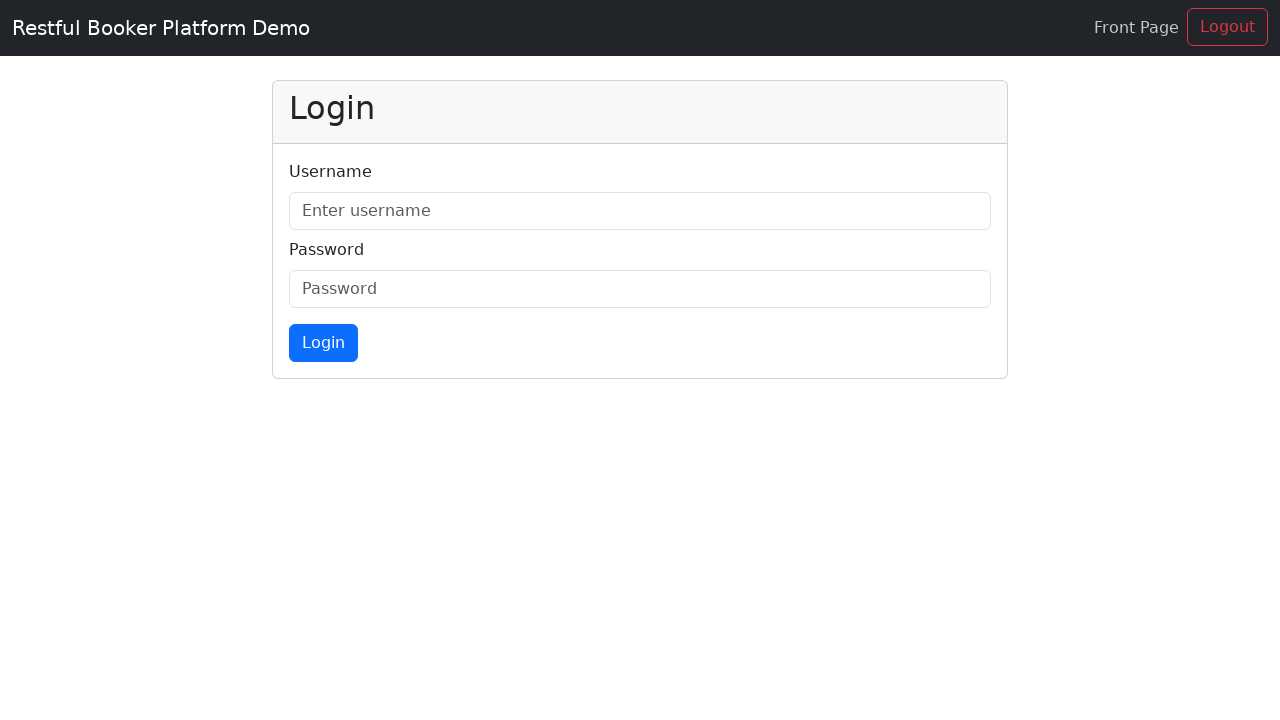